Tests hovering over an avatar to reveal hidden text and verifies the text contains "user1"

Starting URL: https://the-internet.herokuapp.com/hovers

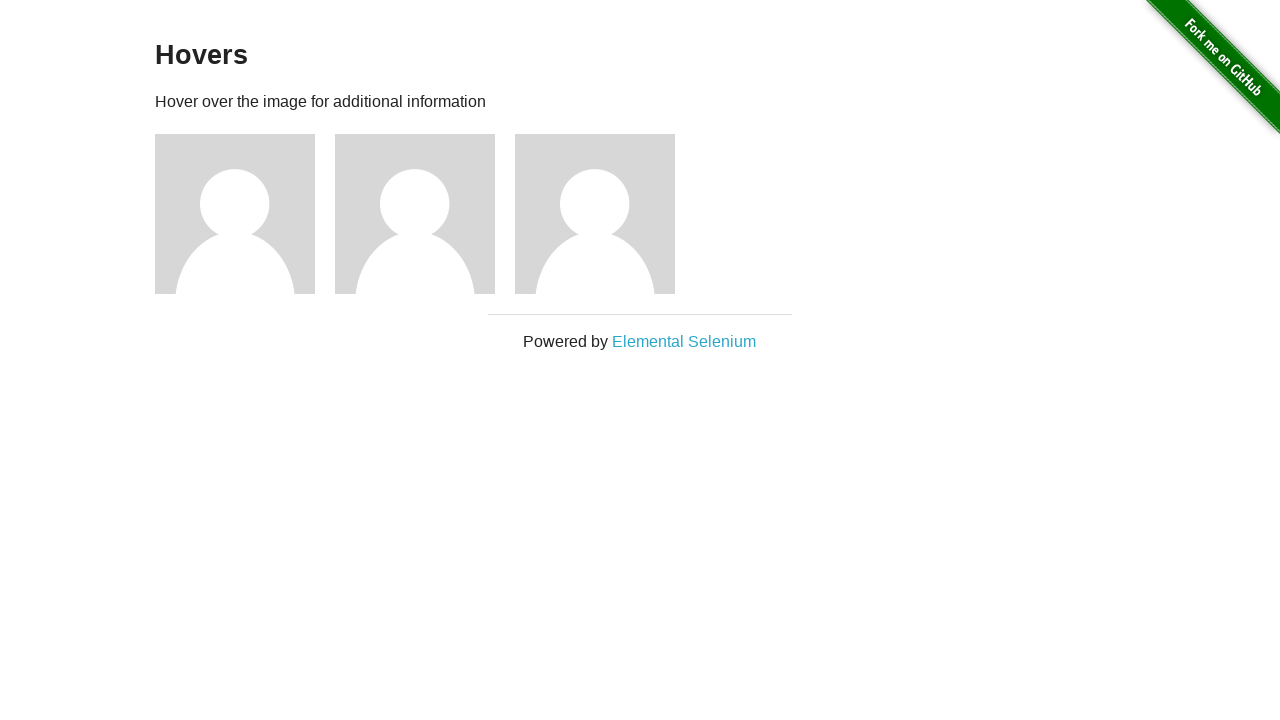

Avatar image loaded
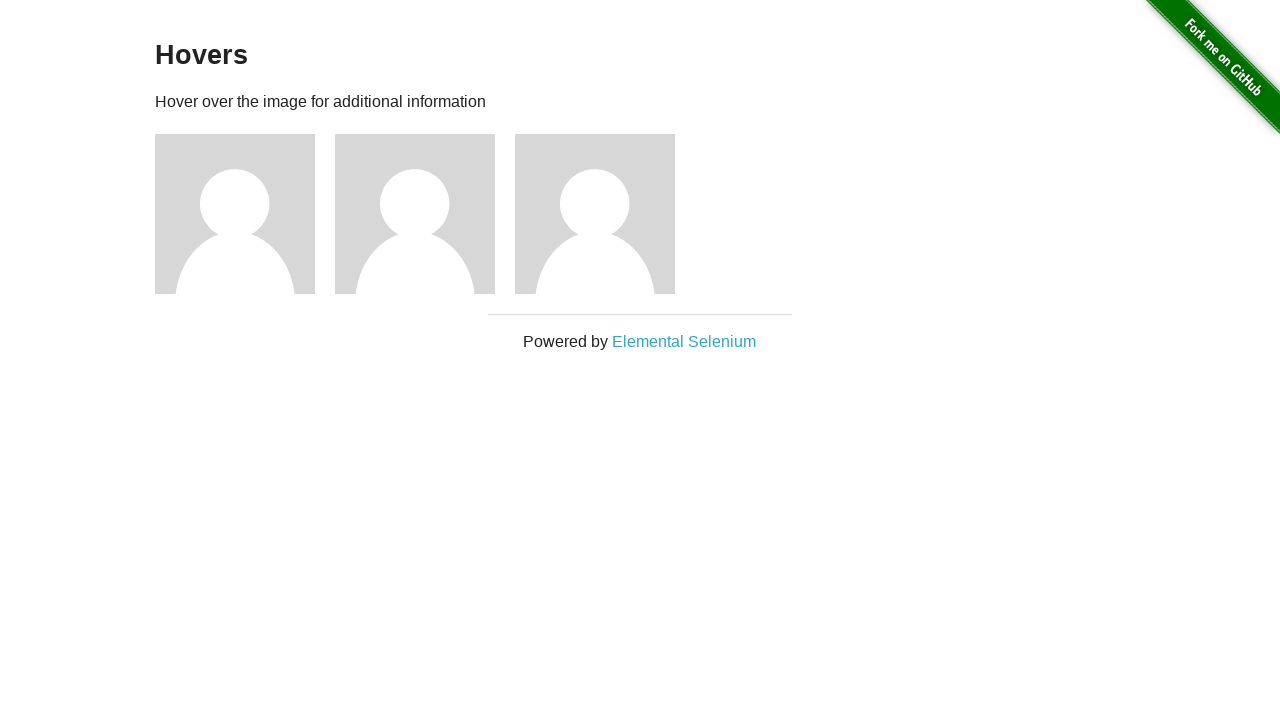

Hovered over the first avatar at (235, 214) on .figure img >> nth=0
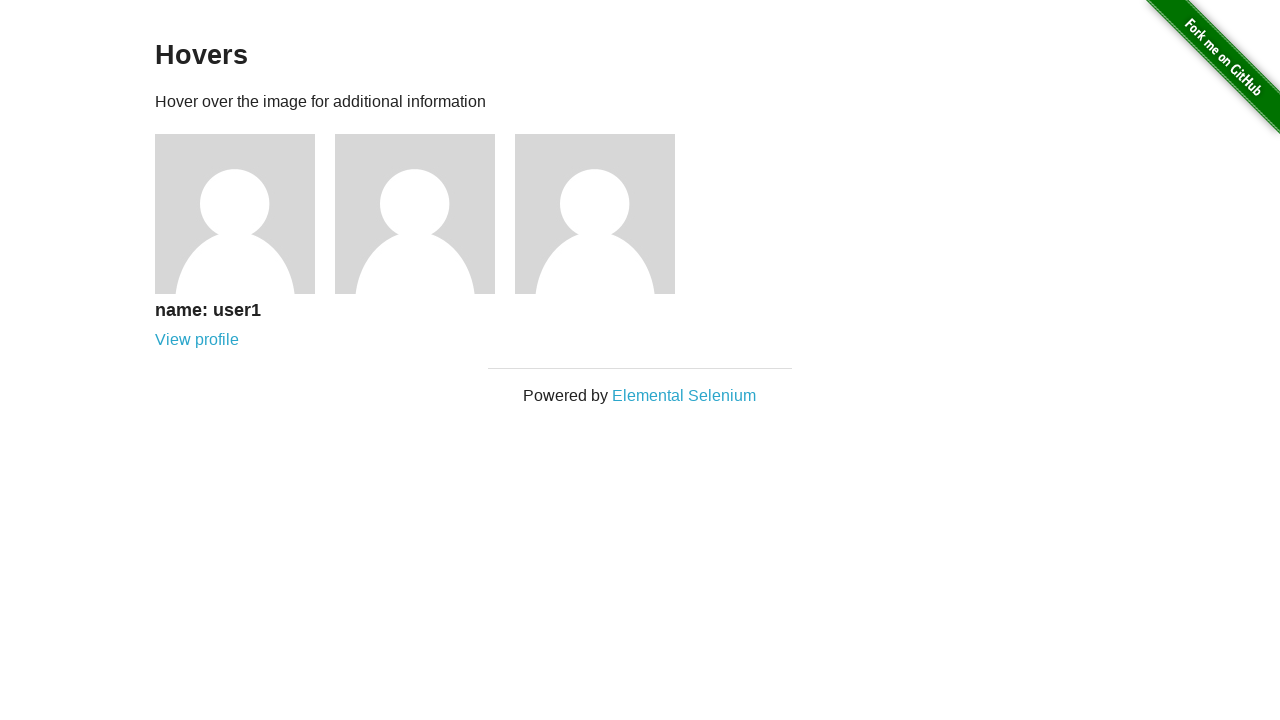

Avatar hidden text revealed and is visible
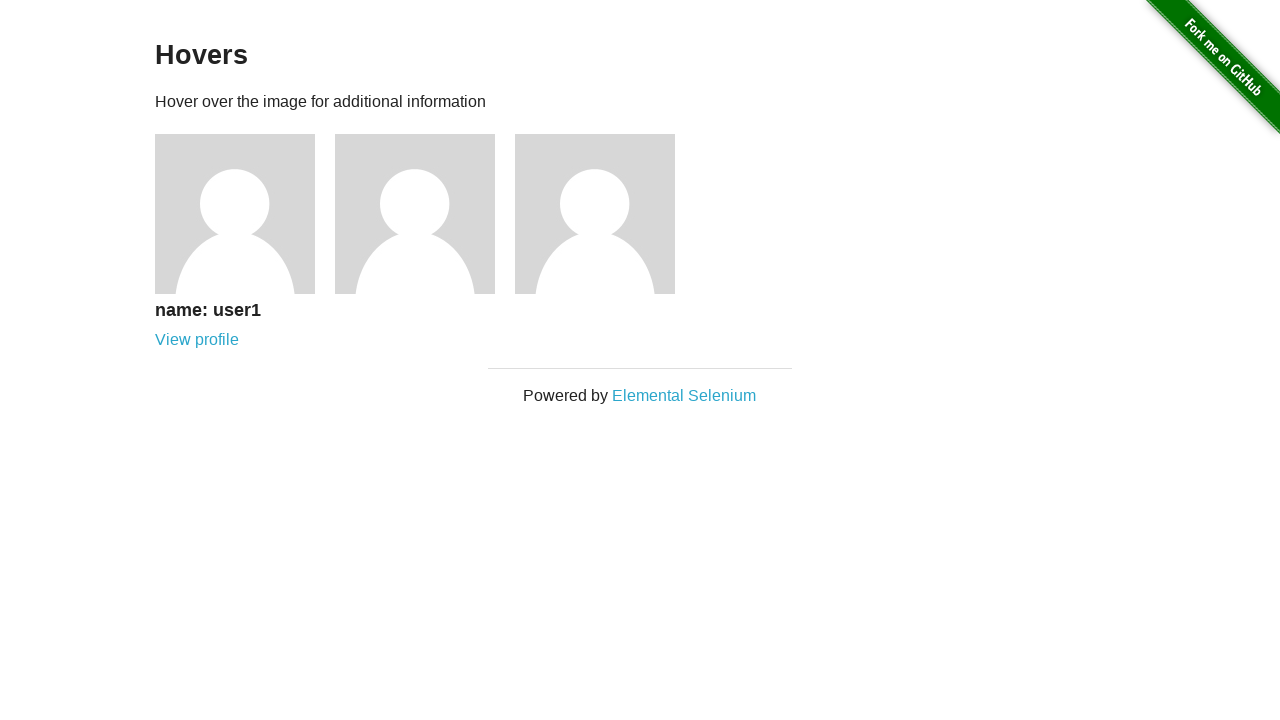

Verified avatar text contains 'user1'
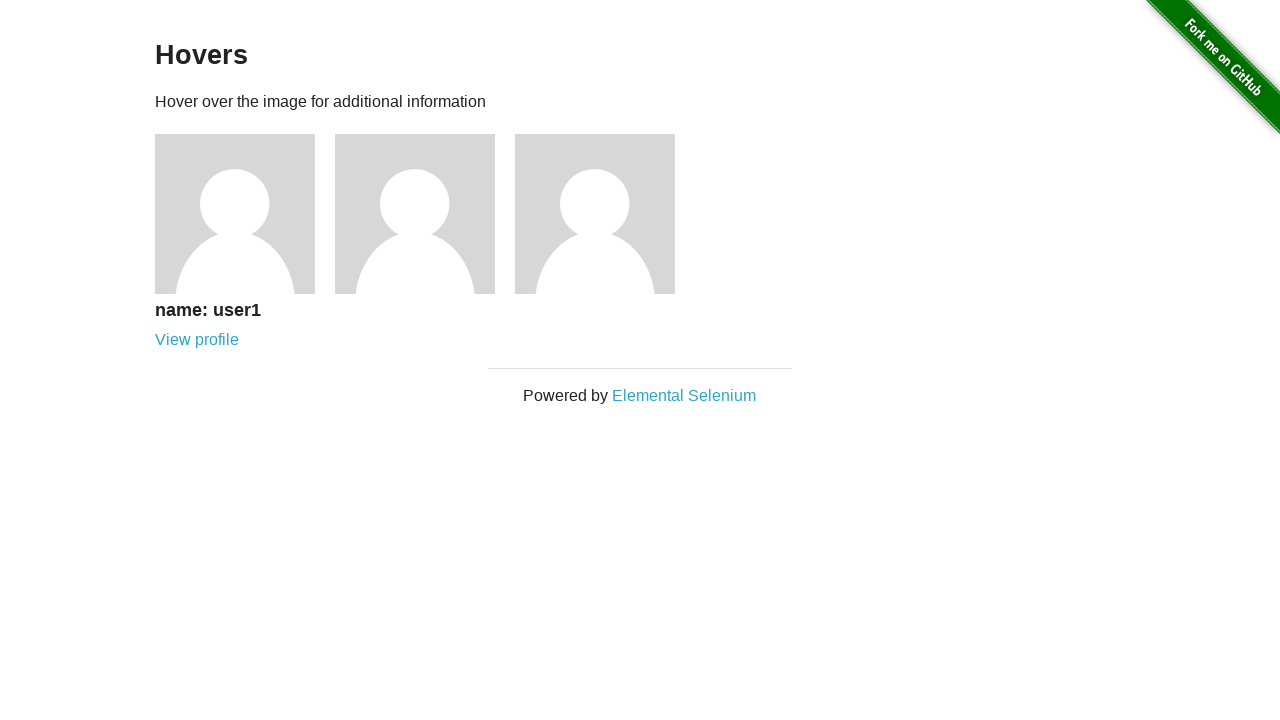

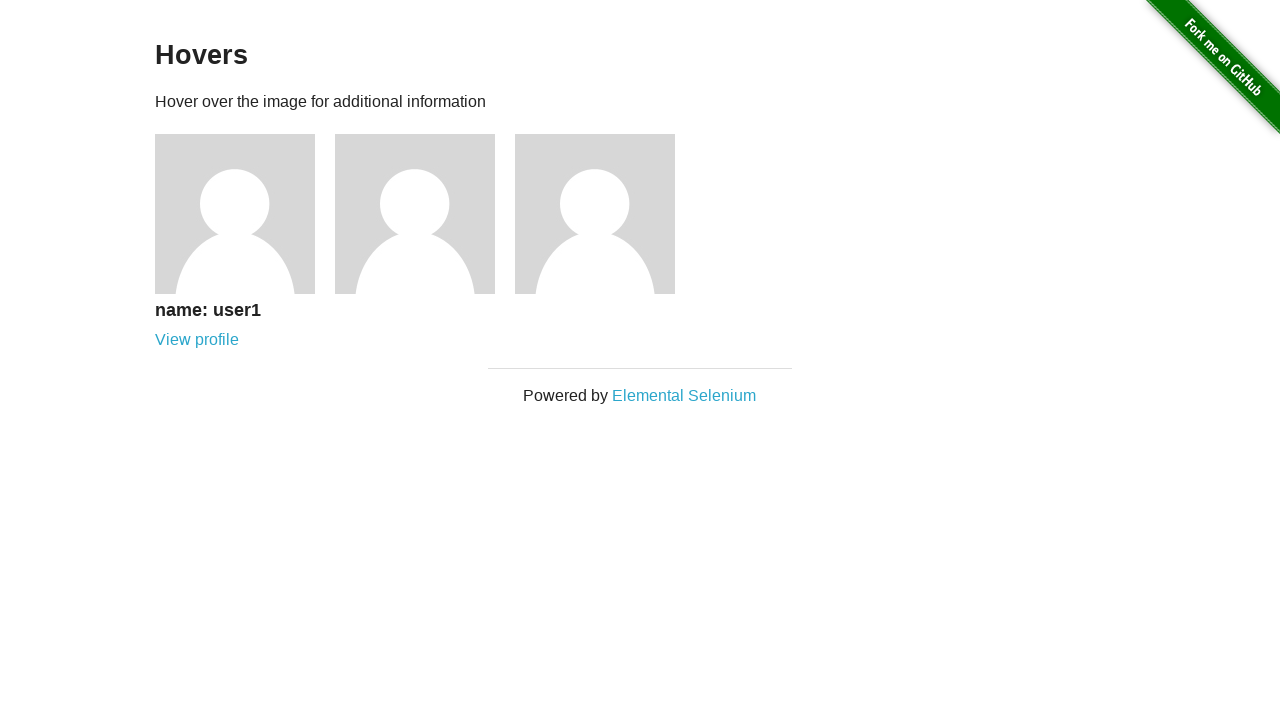